Automates taking an online IQ test by selecting an age group, starting the test, and answering 10 multiple choice questions

Starting URL: https://test.mensa.no/

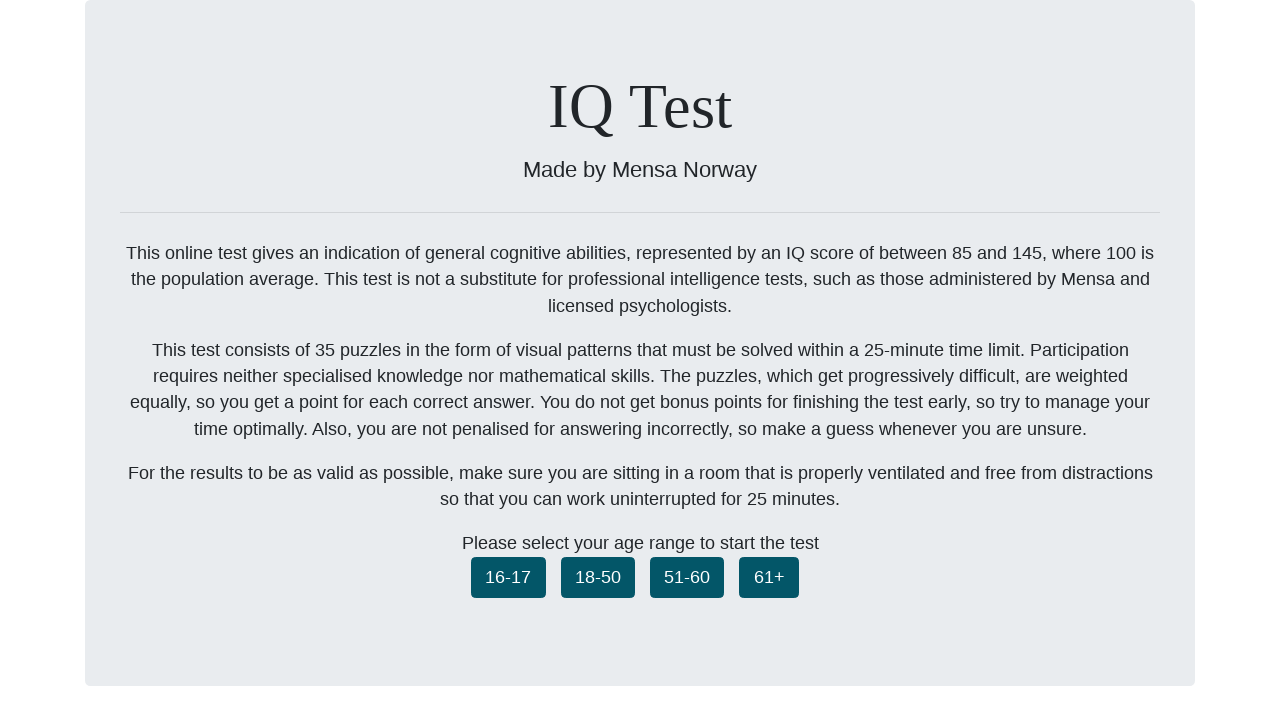

Age group selector button (18-50) loaded
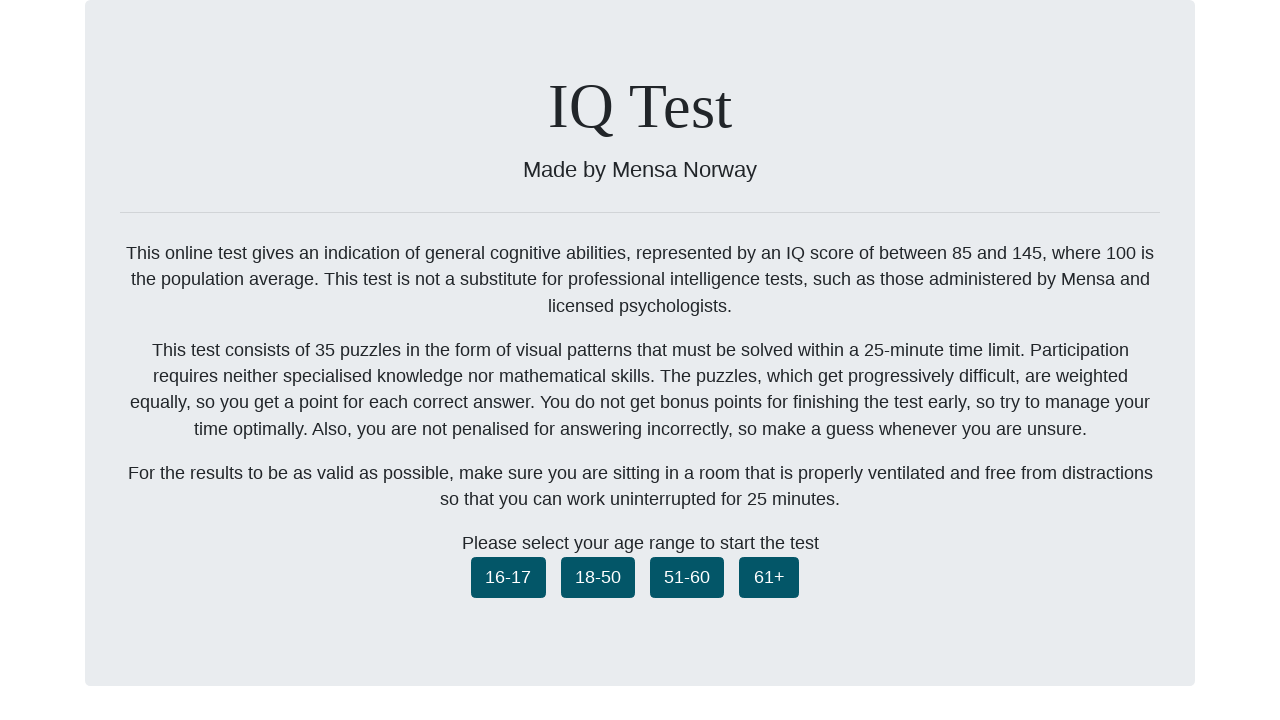

Selected age group 18-50 at (598, 577) on button.ageselect_1850
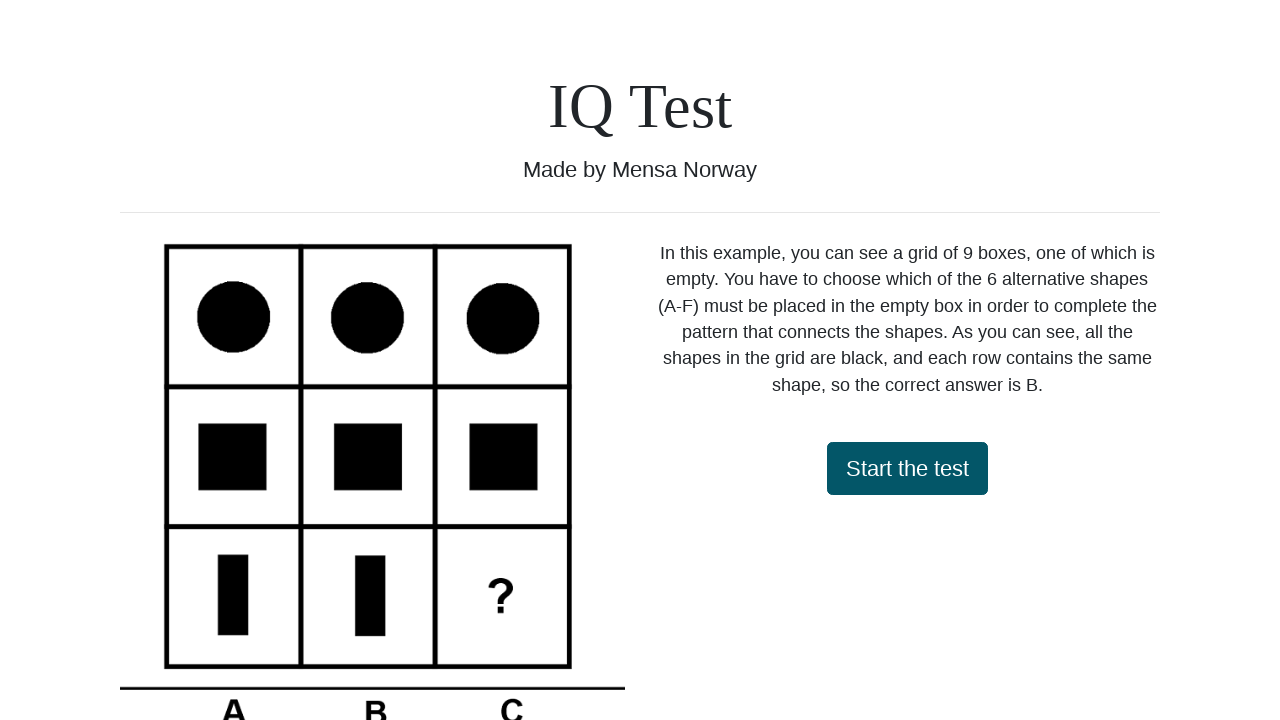

Start test button loaded
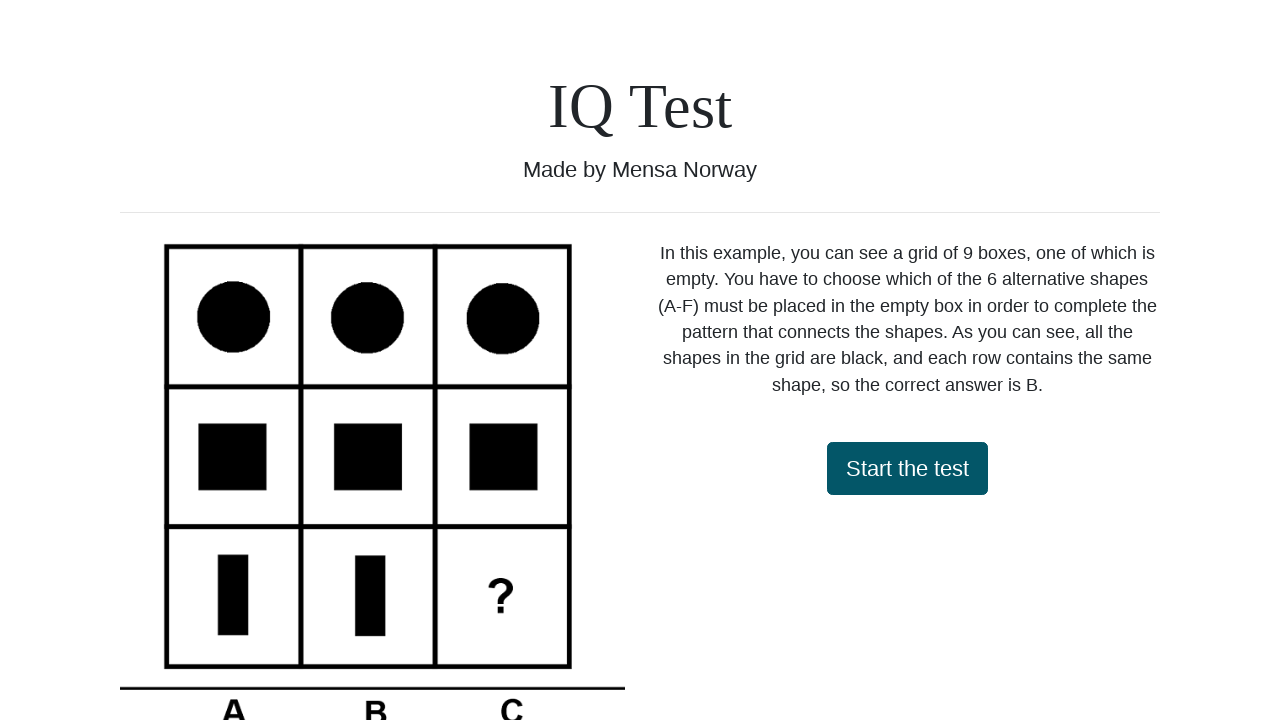

Clicked start test button at (907, 468) on #startTest
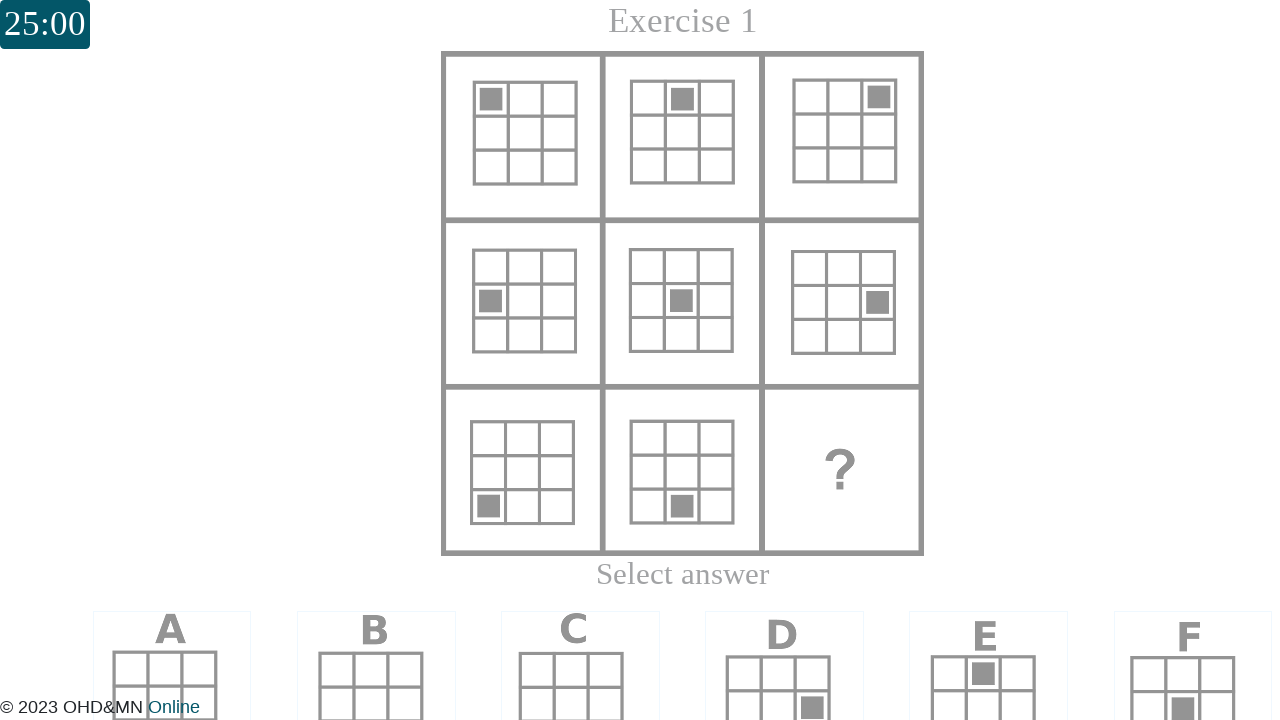

Question 1 loaded
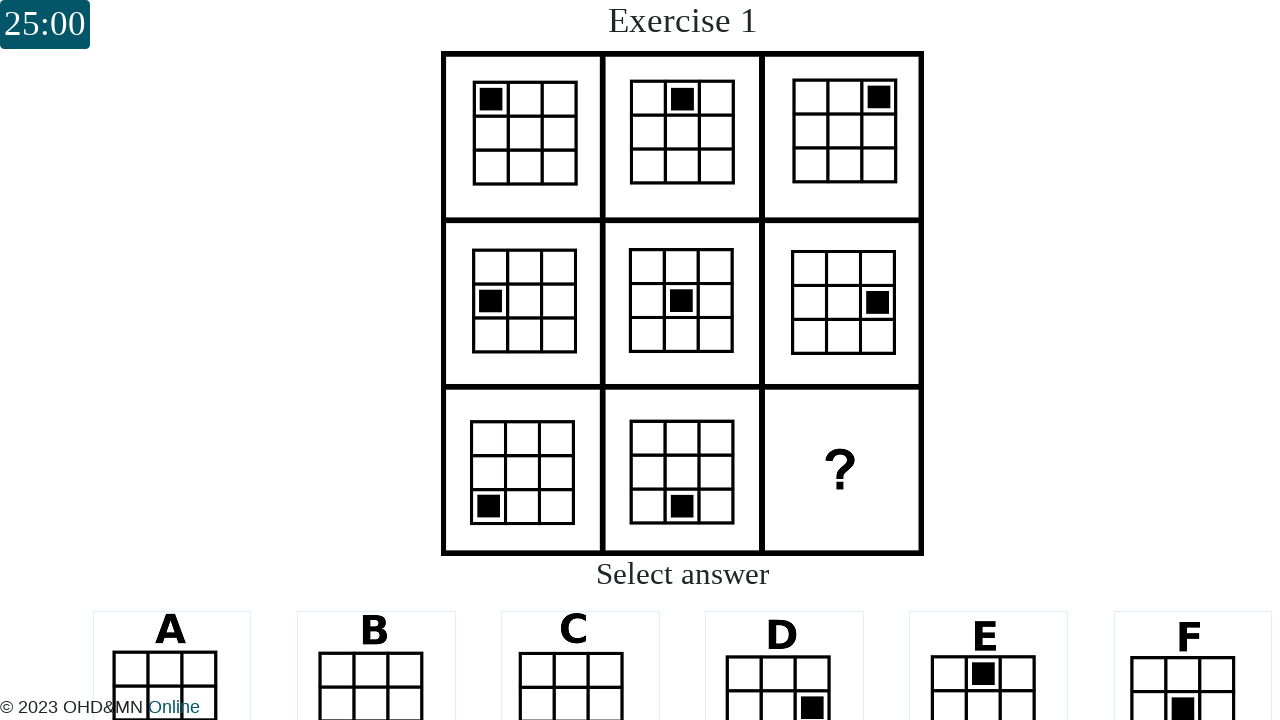

Answered question 1 at (172, 644) on div#question_0 div[data-answerid="0"]
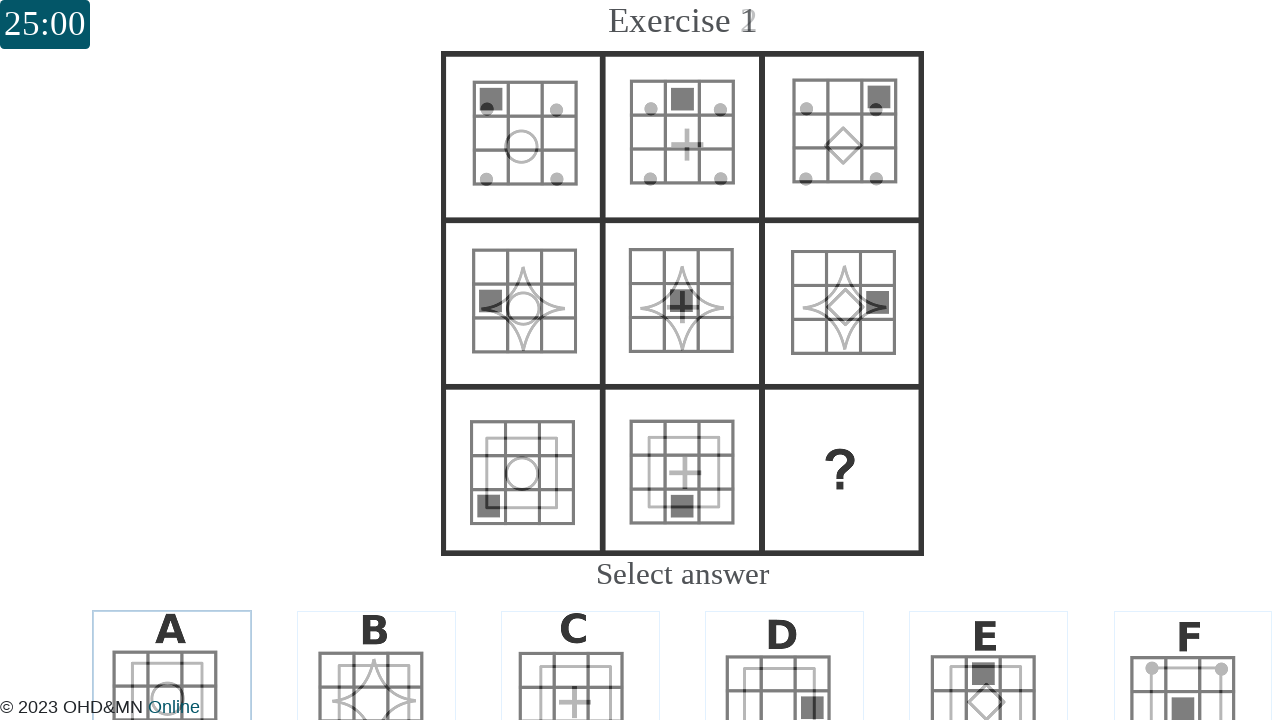

Question 2 loaded
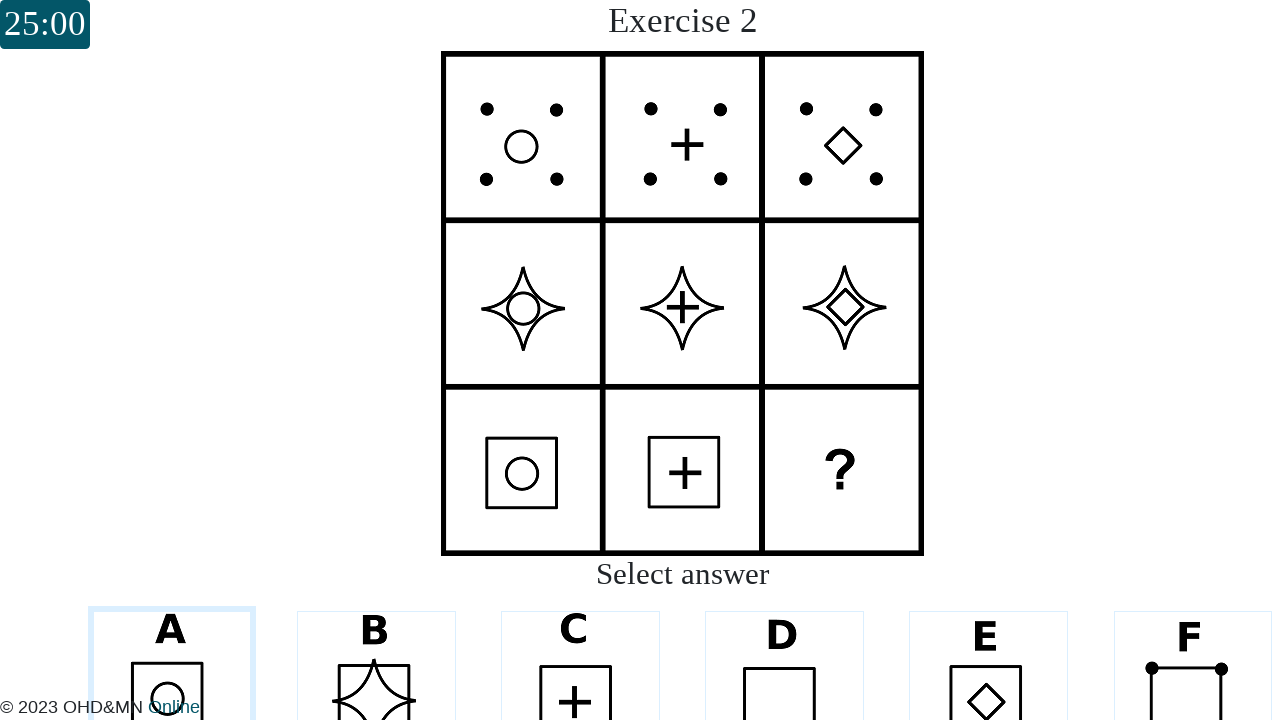

Answered question 2 at (172, 644) on div#question_1 div[data-answerid="0"]
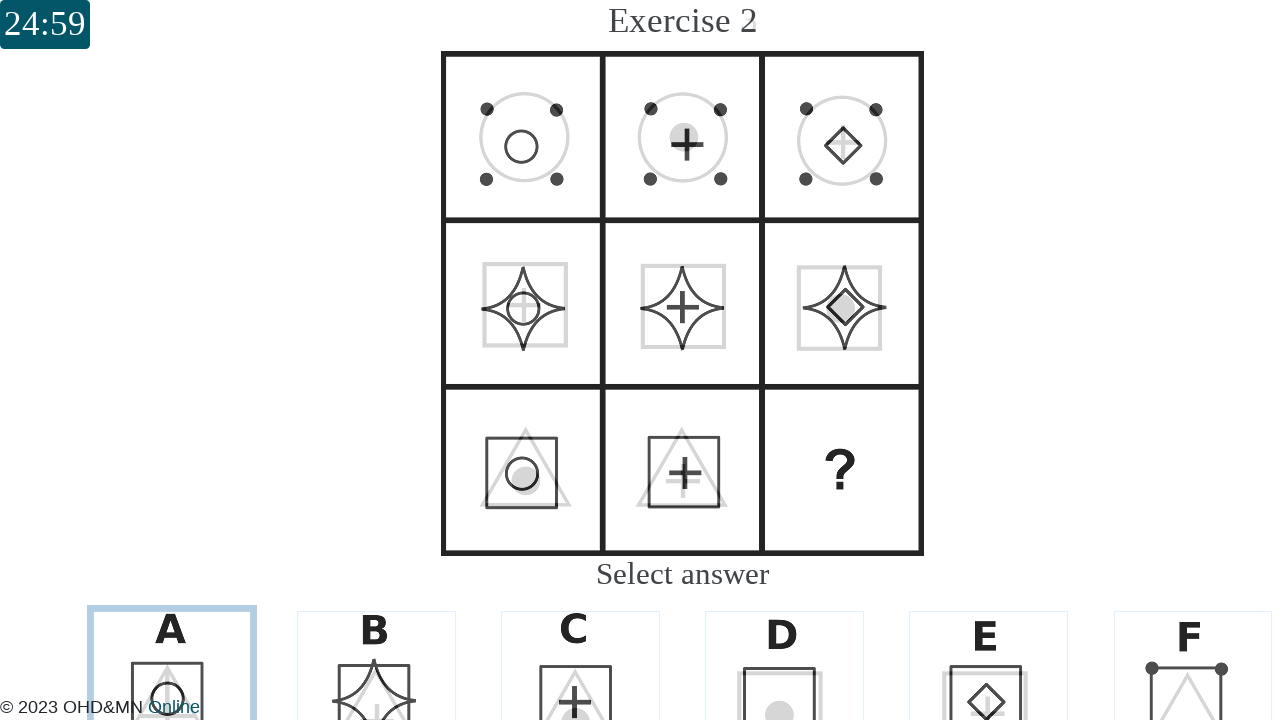

Question 3 loaded
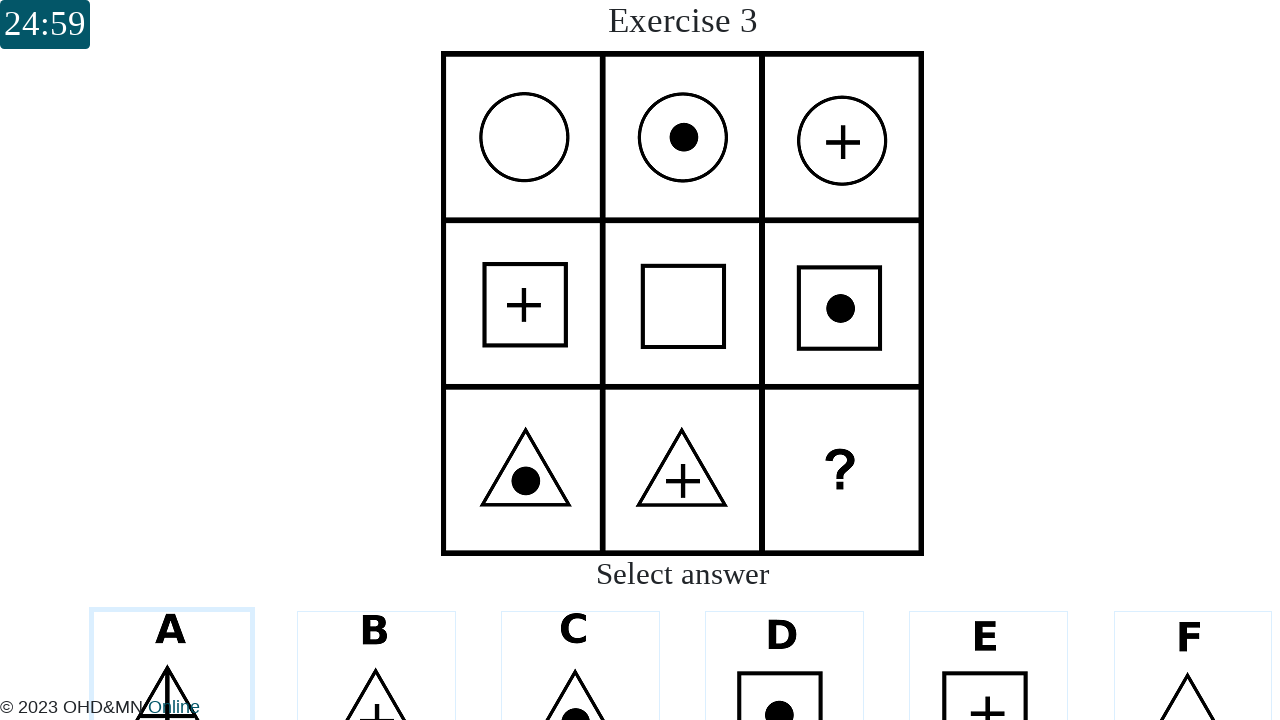

Answered question 3 at (172, 644) on div#question_2 div[data-answerid="0"]
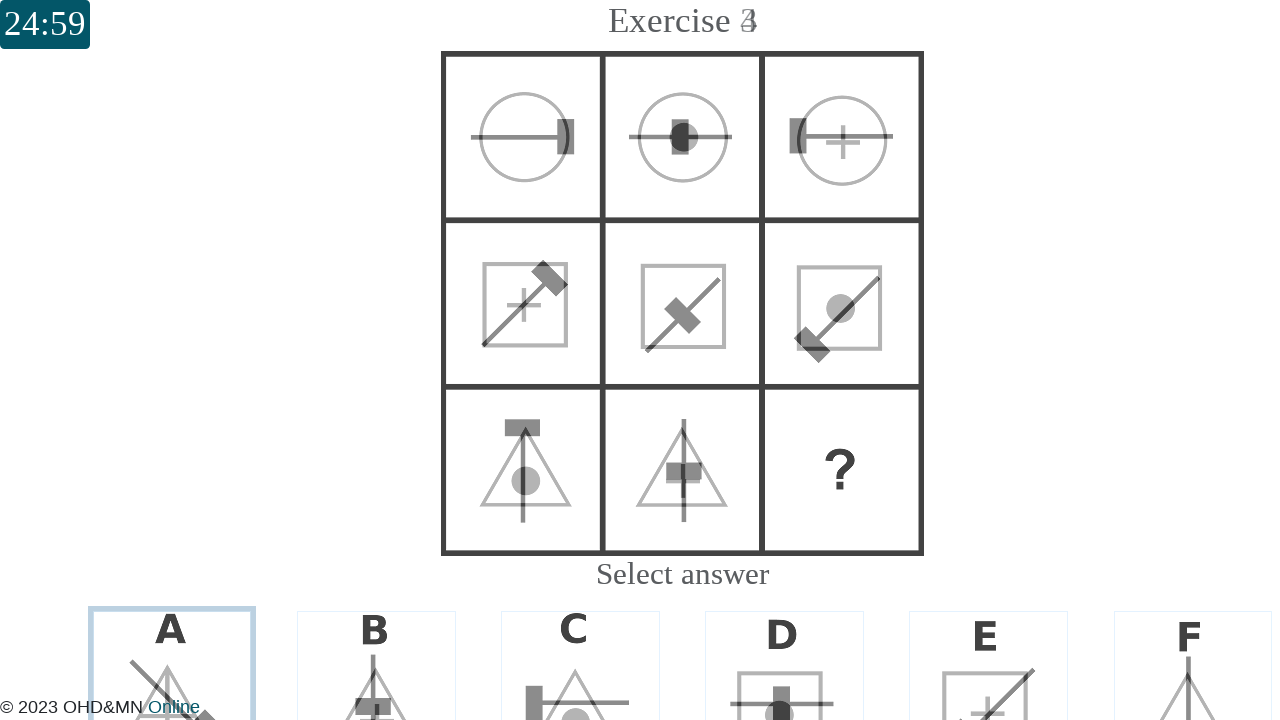

Question 4 loaded
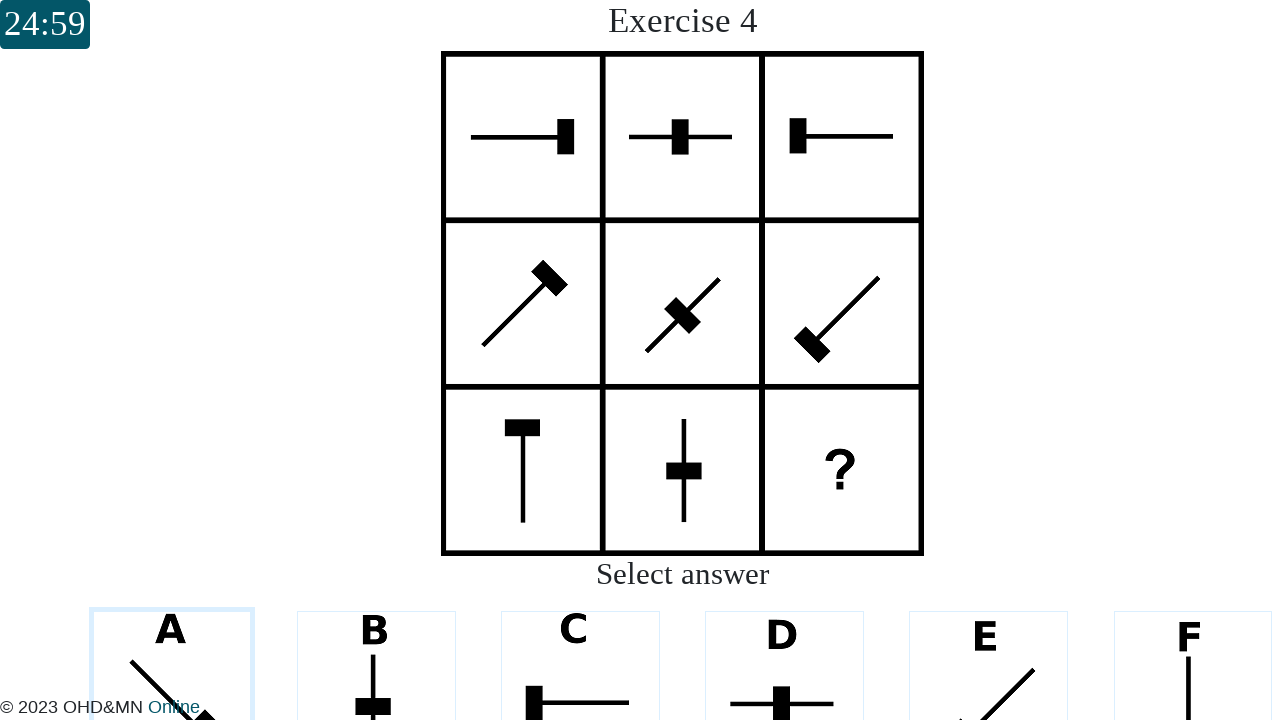

Answered question 4 at (172, 644) on div#question_3 div[data-answerid="0"]
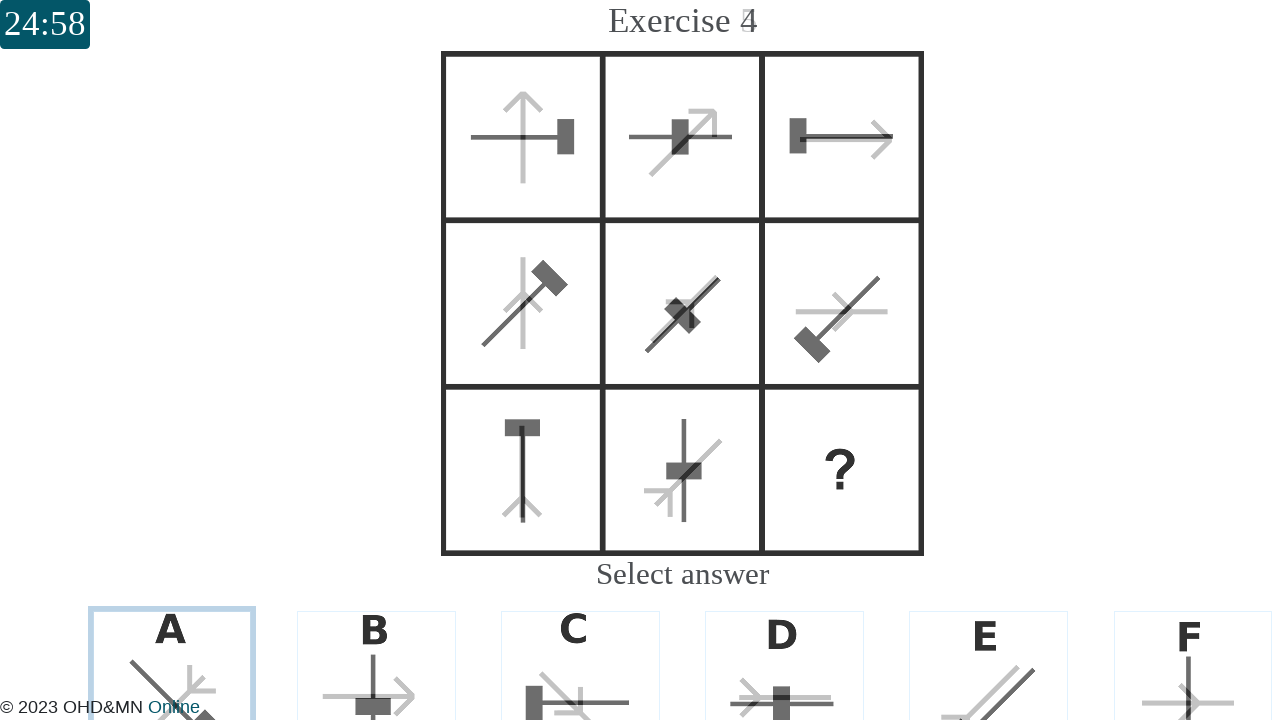

Question 5 loaded
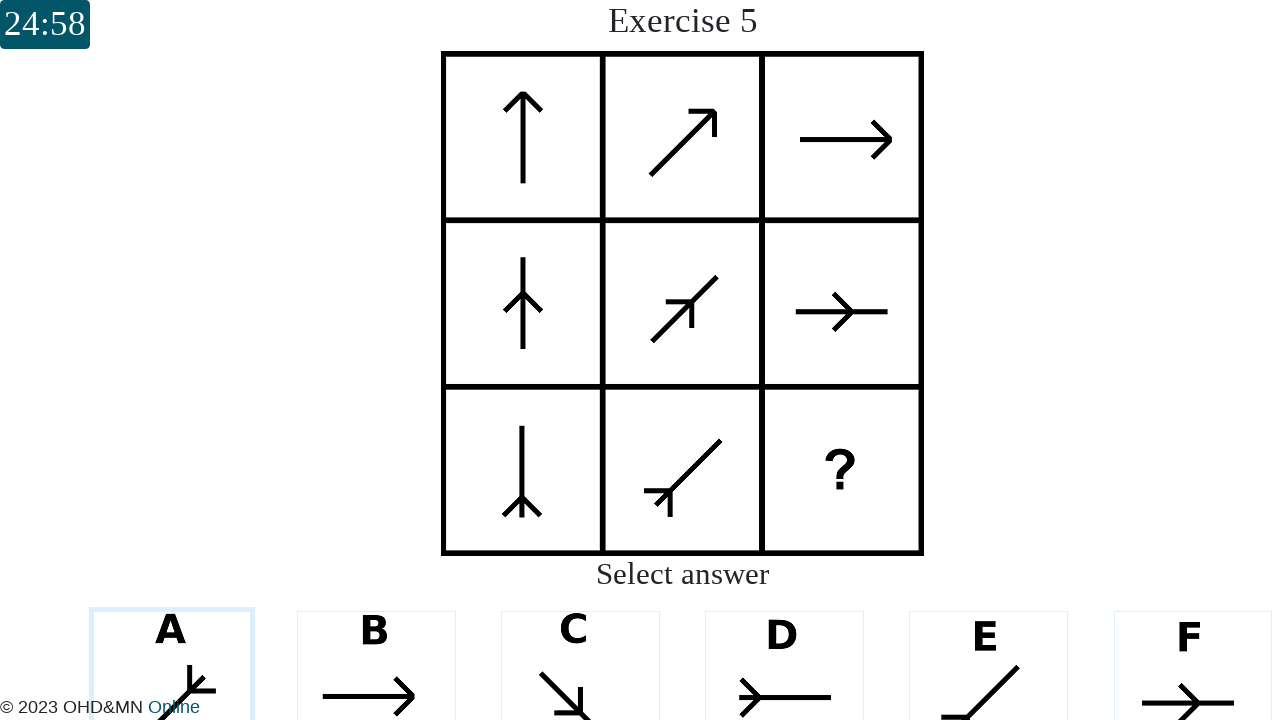

Answered question 5 at (172, 644) on div#question_4 div[data-answerid="0"]
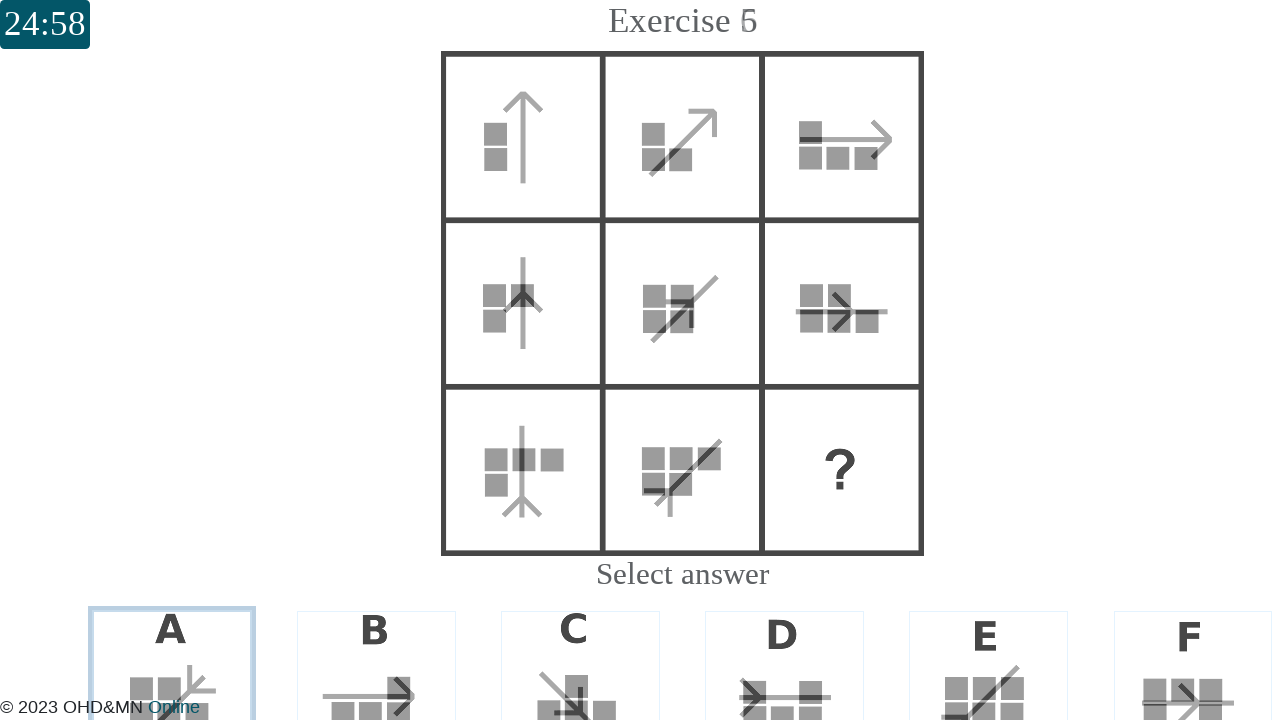

Question 6 loaded
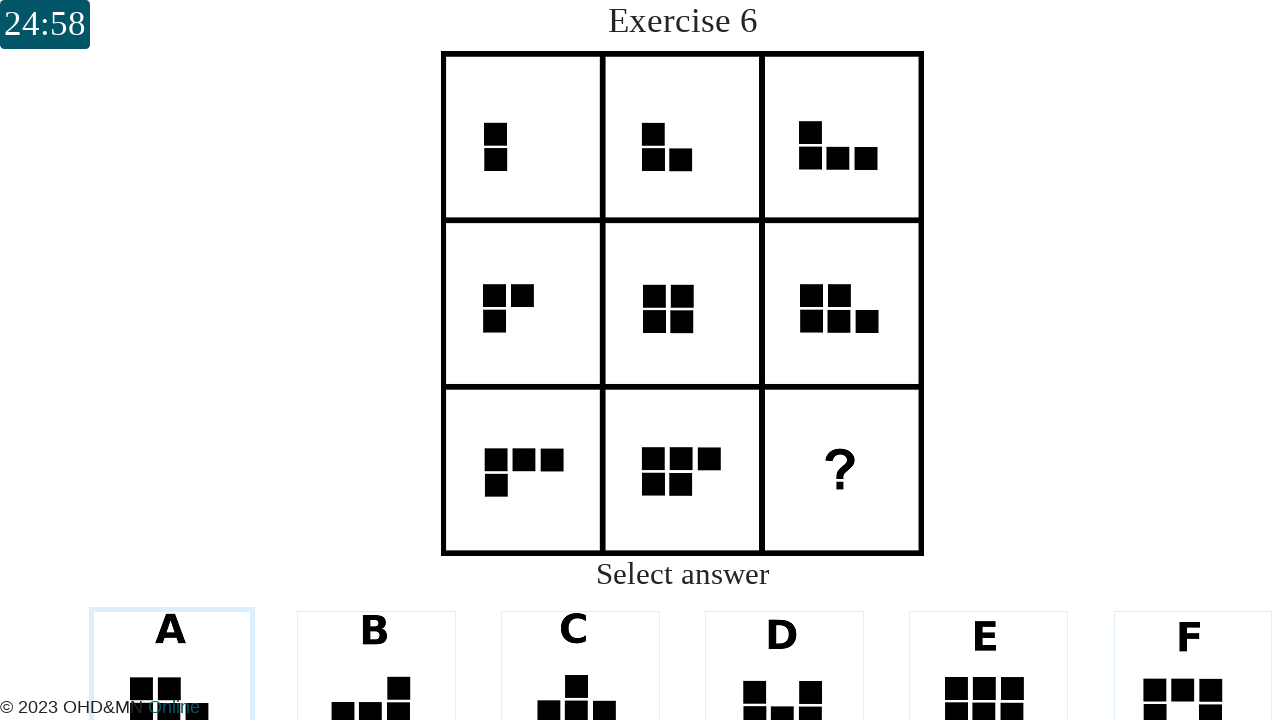

Answered question 6 at (172, 644) on div#question_5 div[data-answerid="0"]
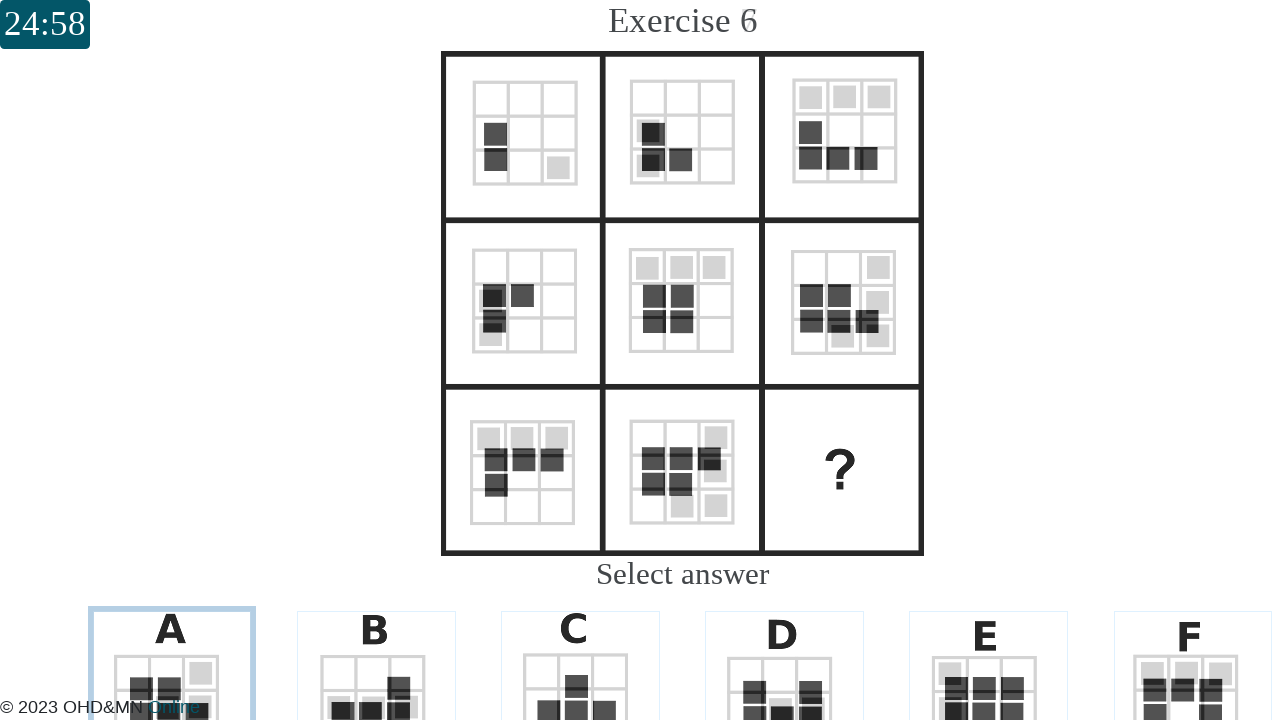

Question 7 loaded
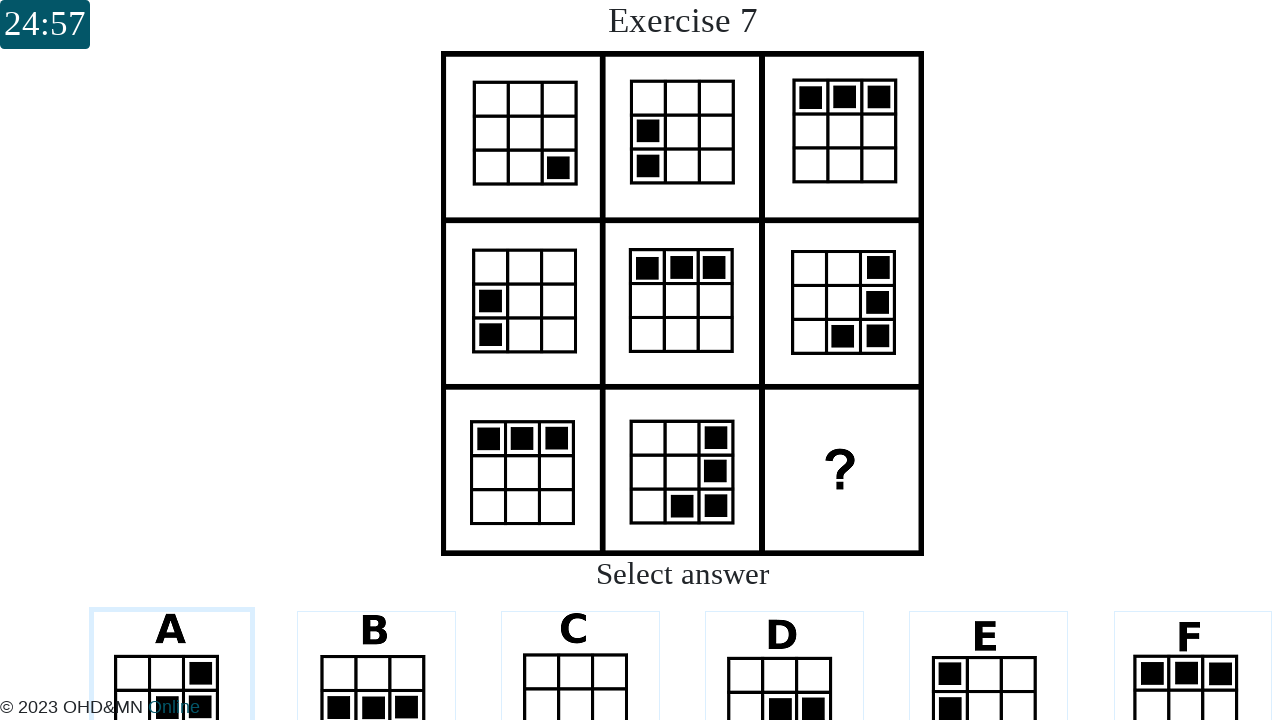

Answered question 7 at (172, 644) on div#question_6 div[data-answerid="0"]
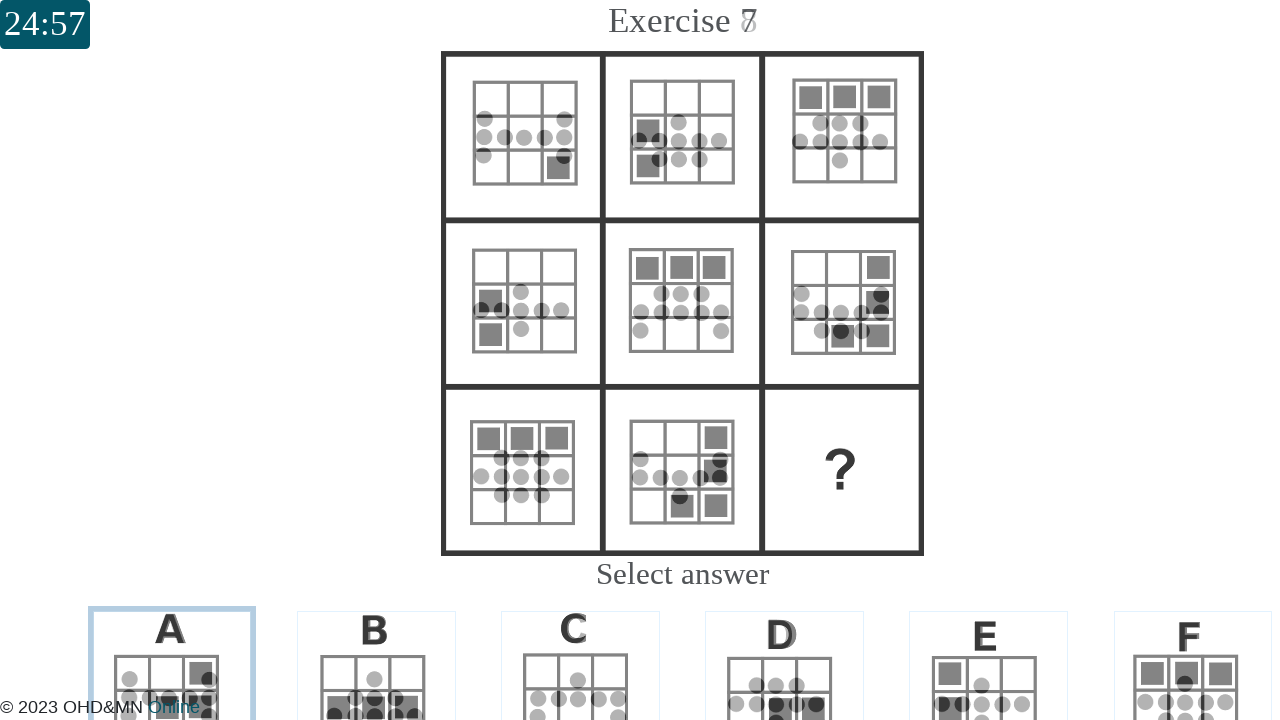

Question 8 loaded
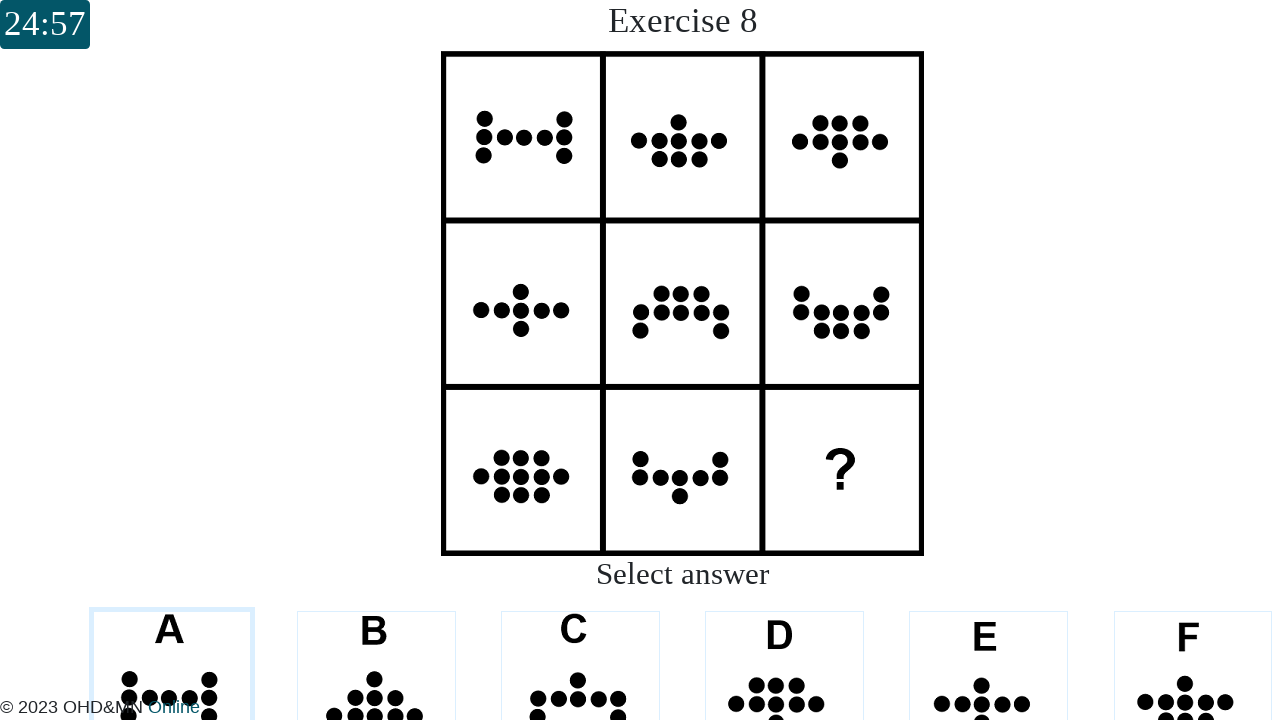

Answered question 8 at (172, 644) on div#question_7 div[data-answerid="0"]
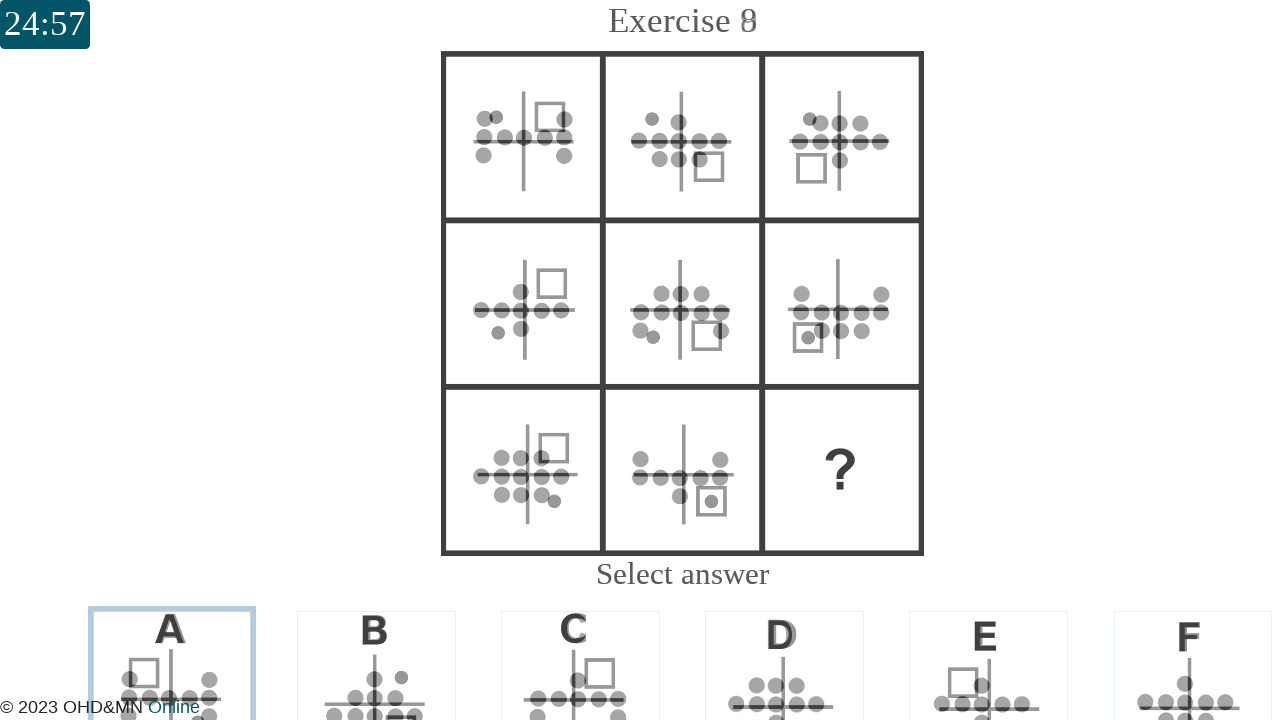

Question 9 loaded
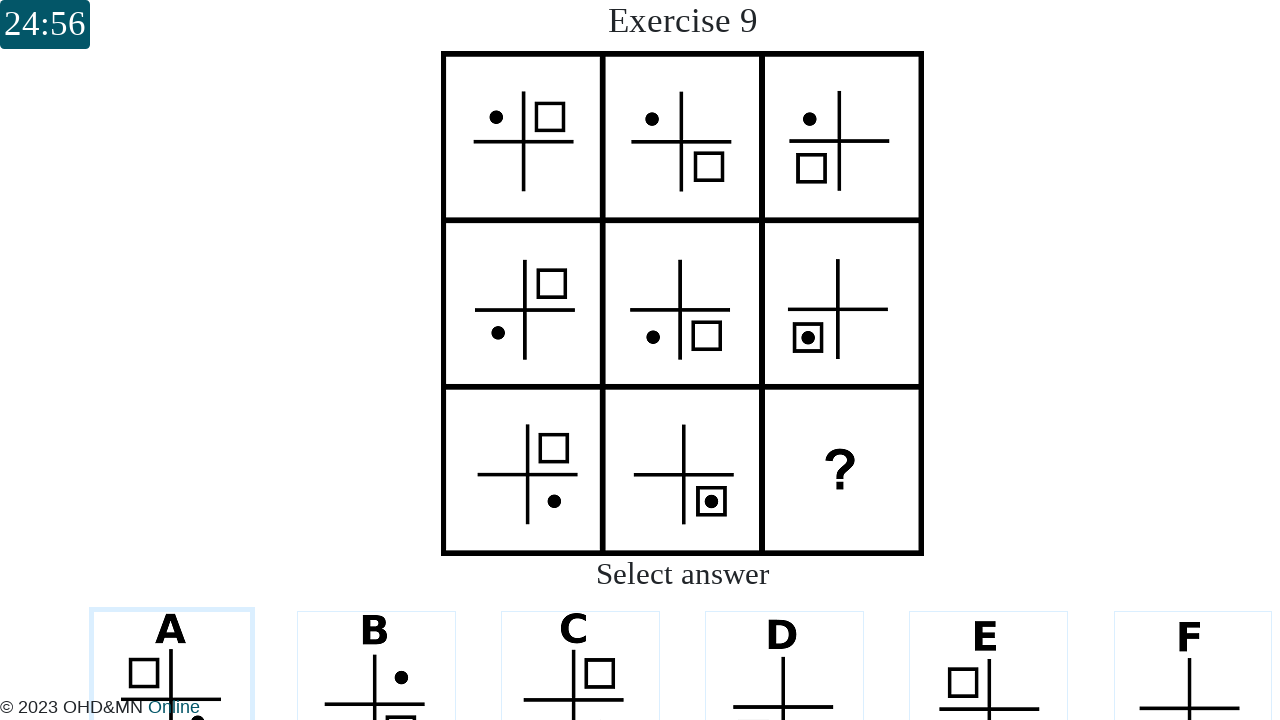

Answered question 9 at (172, 644) on div#question_8 div[data-answerid="0"]
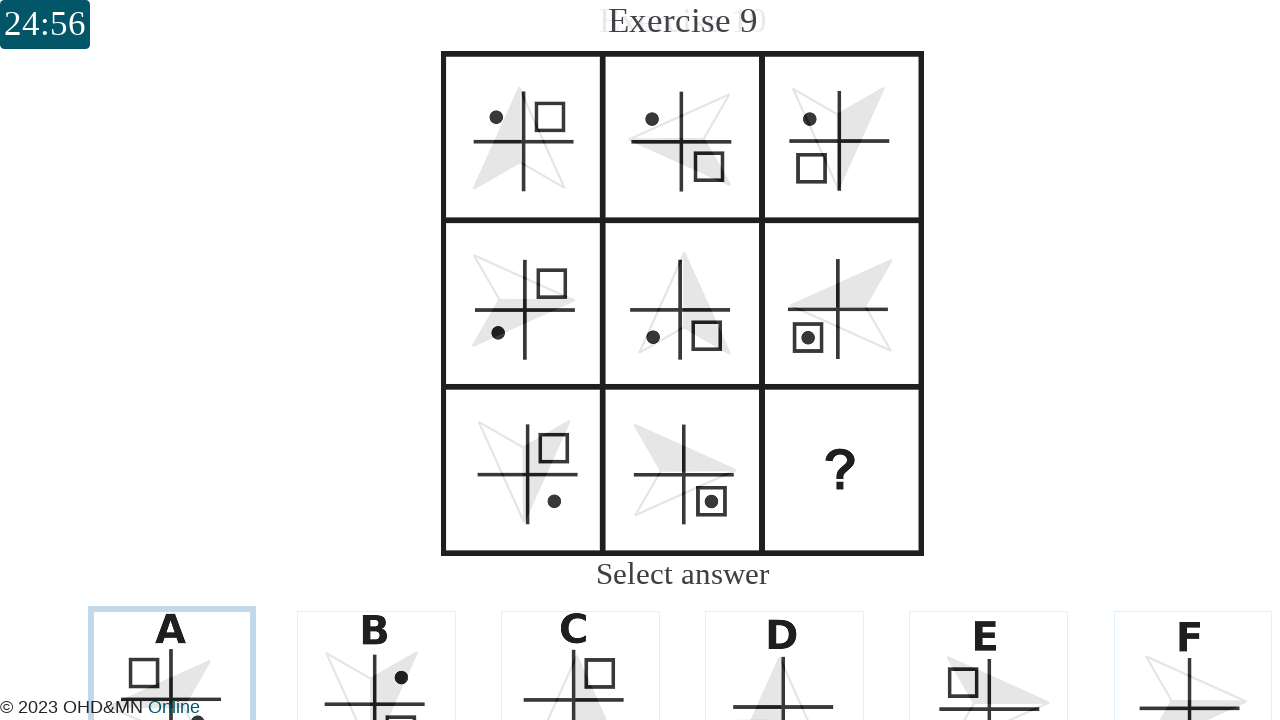

Question 10 loaded
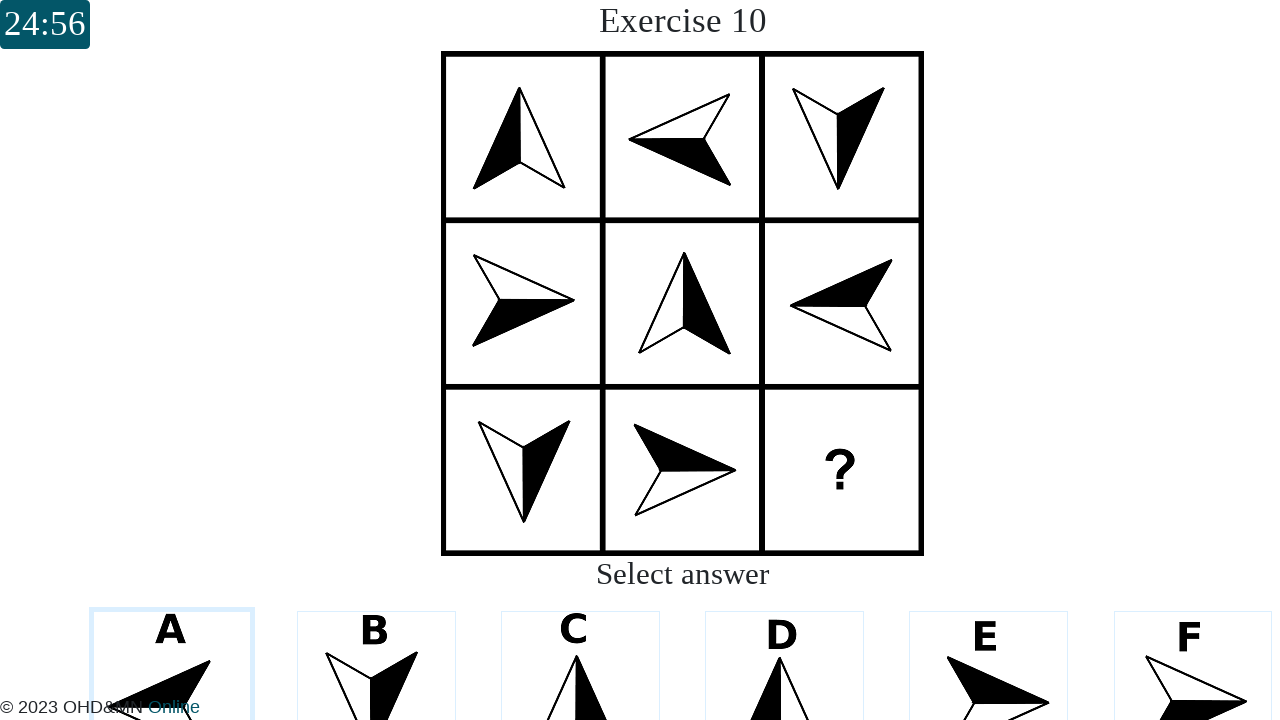

Answered question 10 at (172, 644) on div#question_9 div[data-answerid="0"]
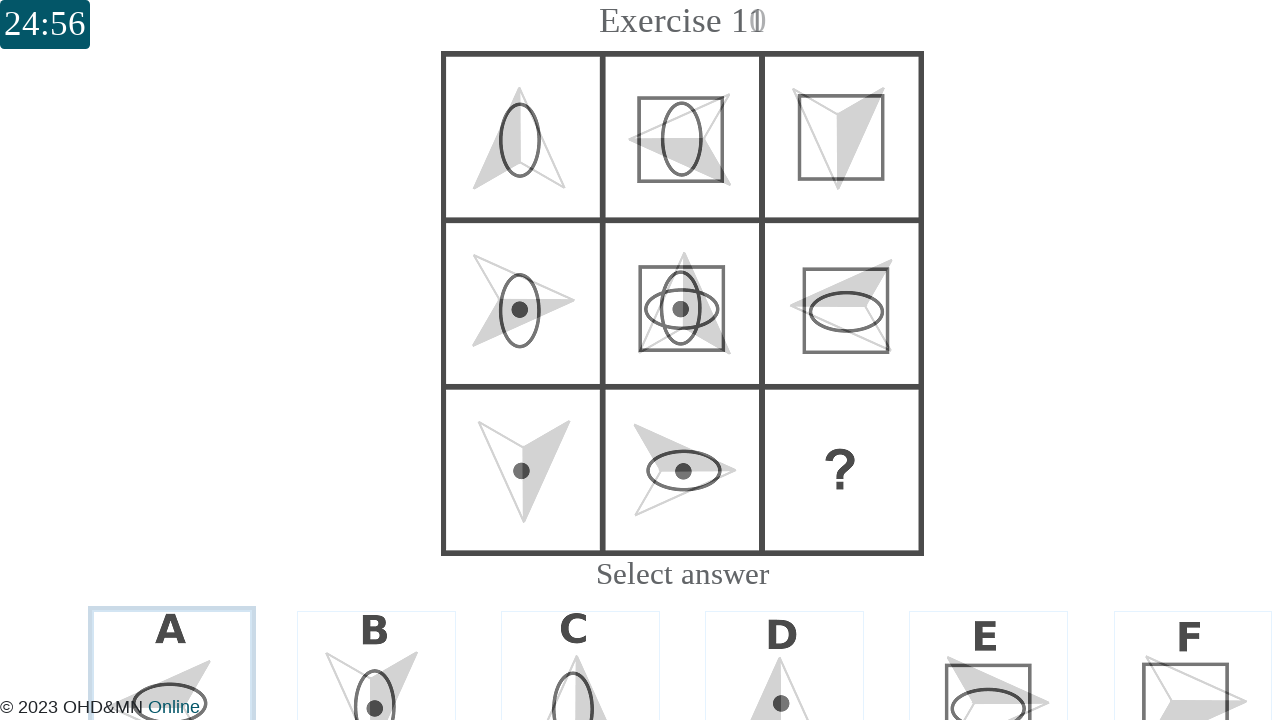

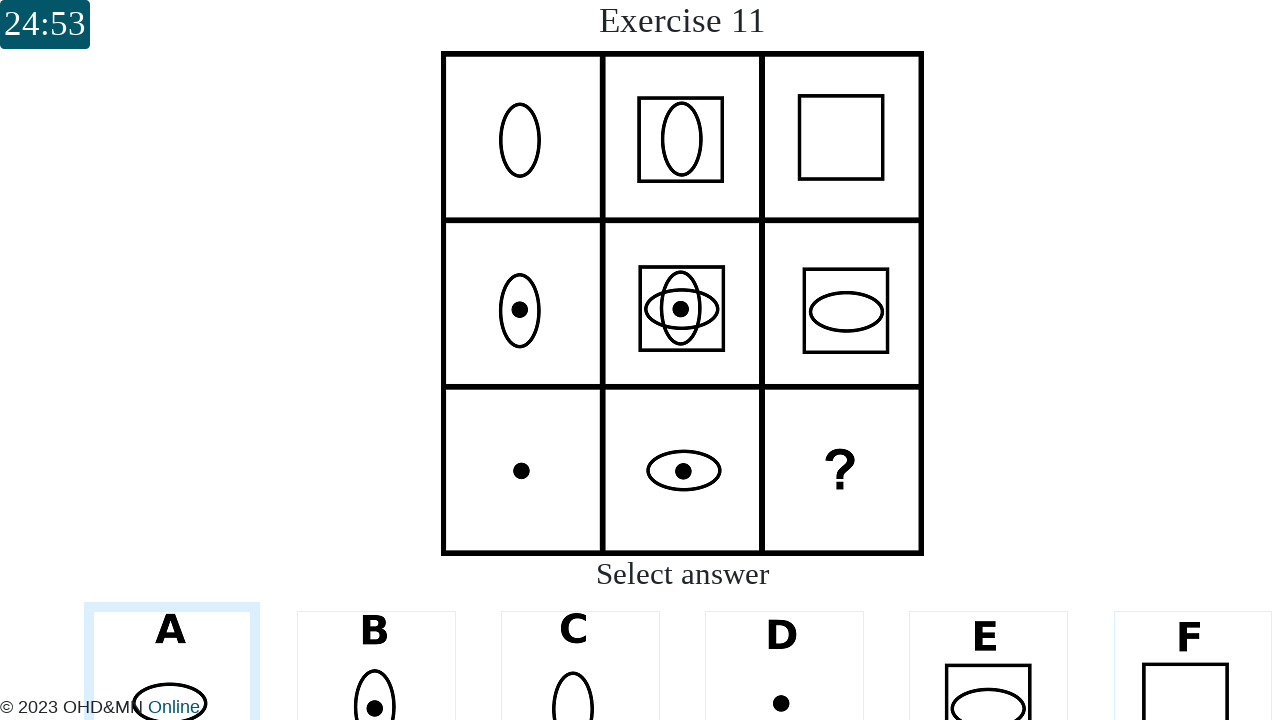